Tests the Input Form Submit functionality by filling out all form fields including name, email, password, company details, address, and country selection, then submitting and verifying the success message.

Starting URL: https://www.lambdatest.com/selenium-playground

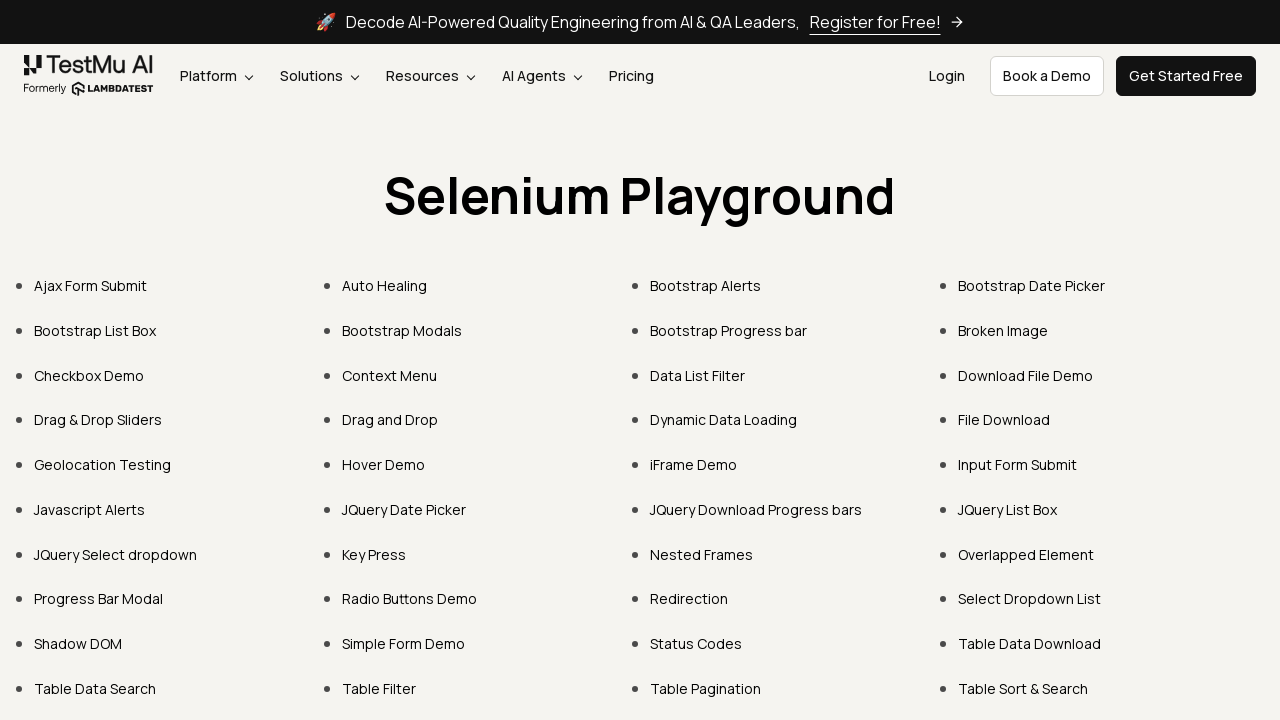

Clicked on 'Input Form Submit' link at (1018, 464) on internal:text="Input Form Submit"i
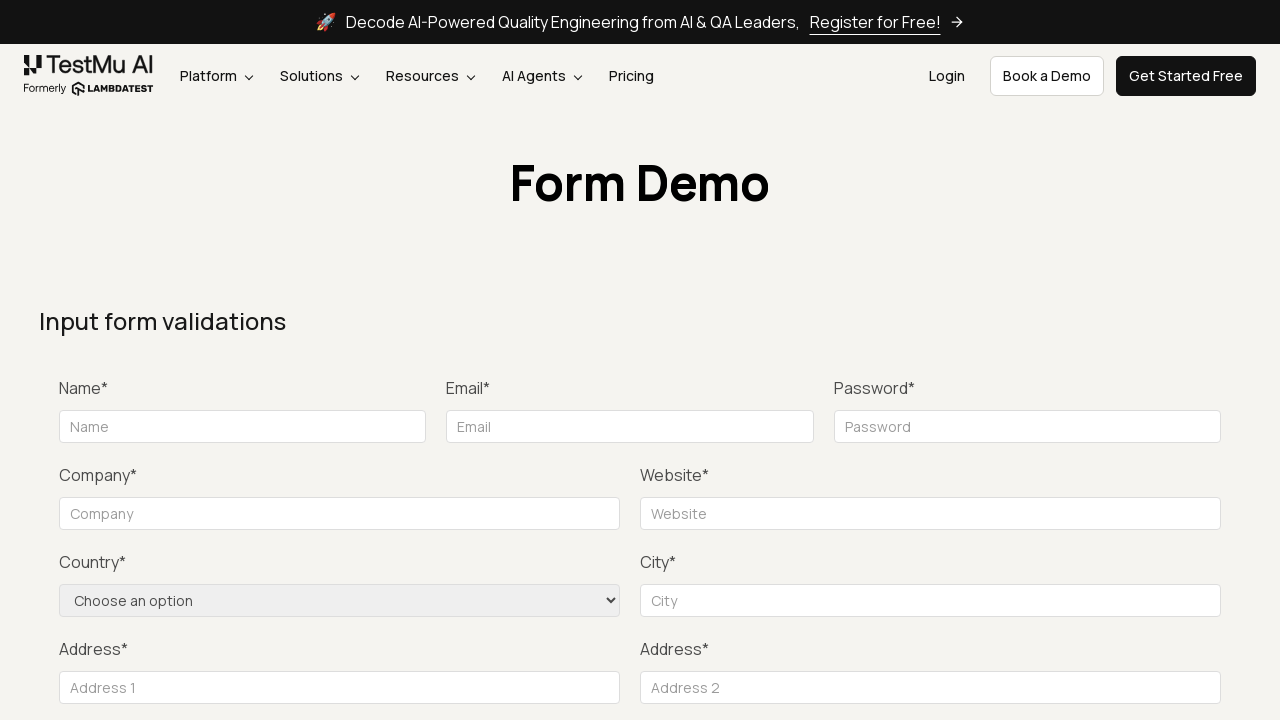

Clicked Submit button without filling fields to trigger validation at (1131, 360) on internal:role=button[name="Submit"i]
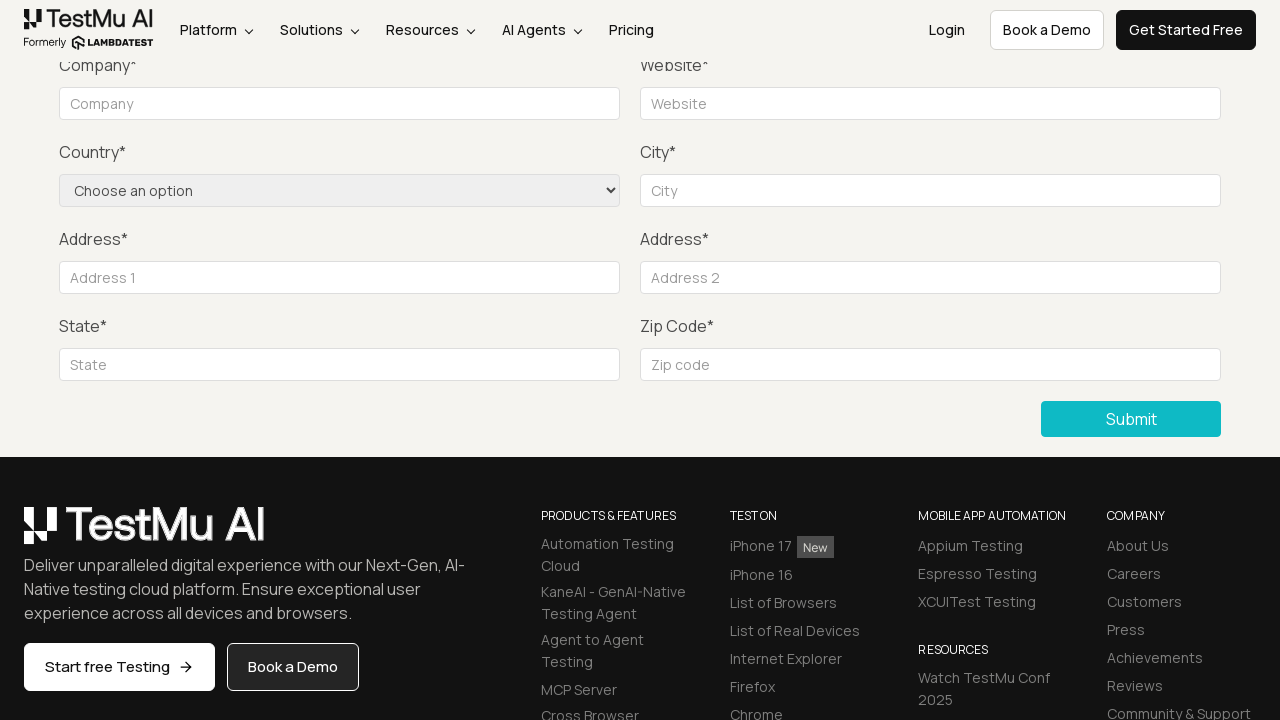

Filled Name field with 'John Doe' on internal:role=textbox[name="Name"i]
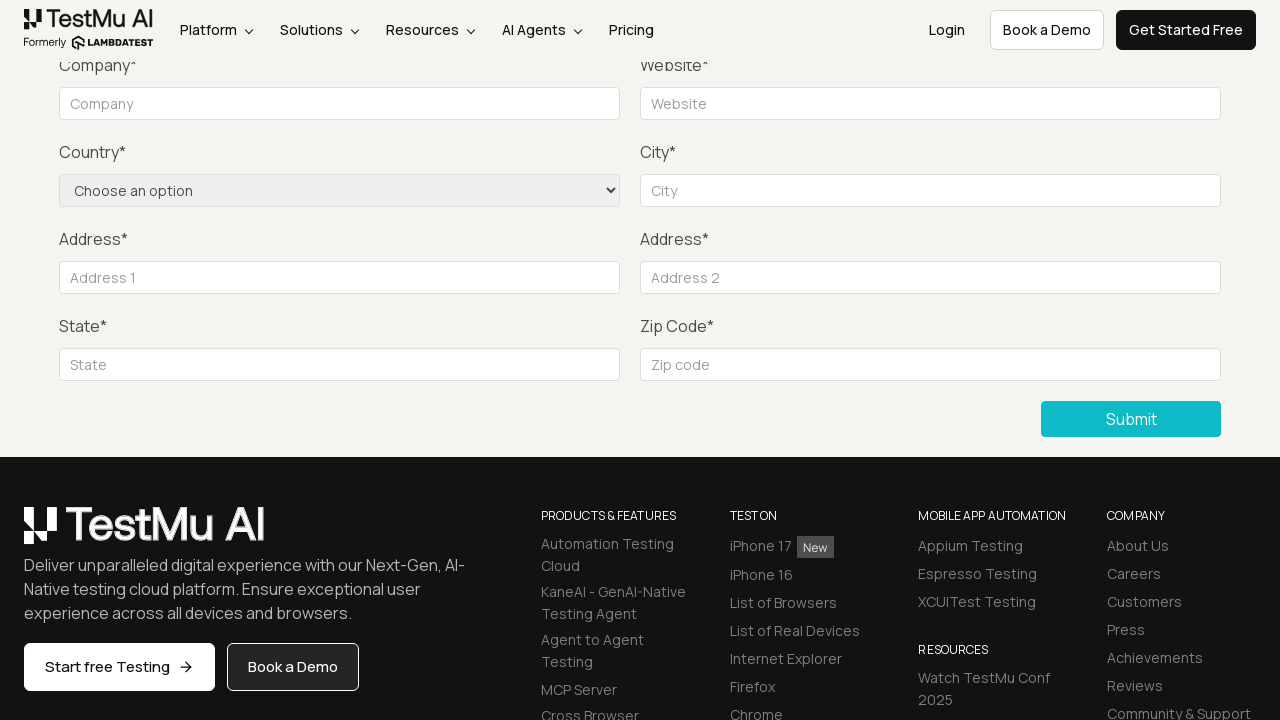

Filled Email field with 'johndoe@example.com' on internal:role=textbox[name="Email"i]
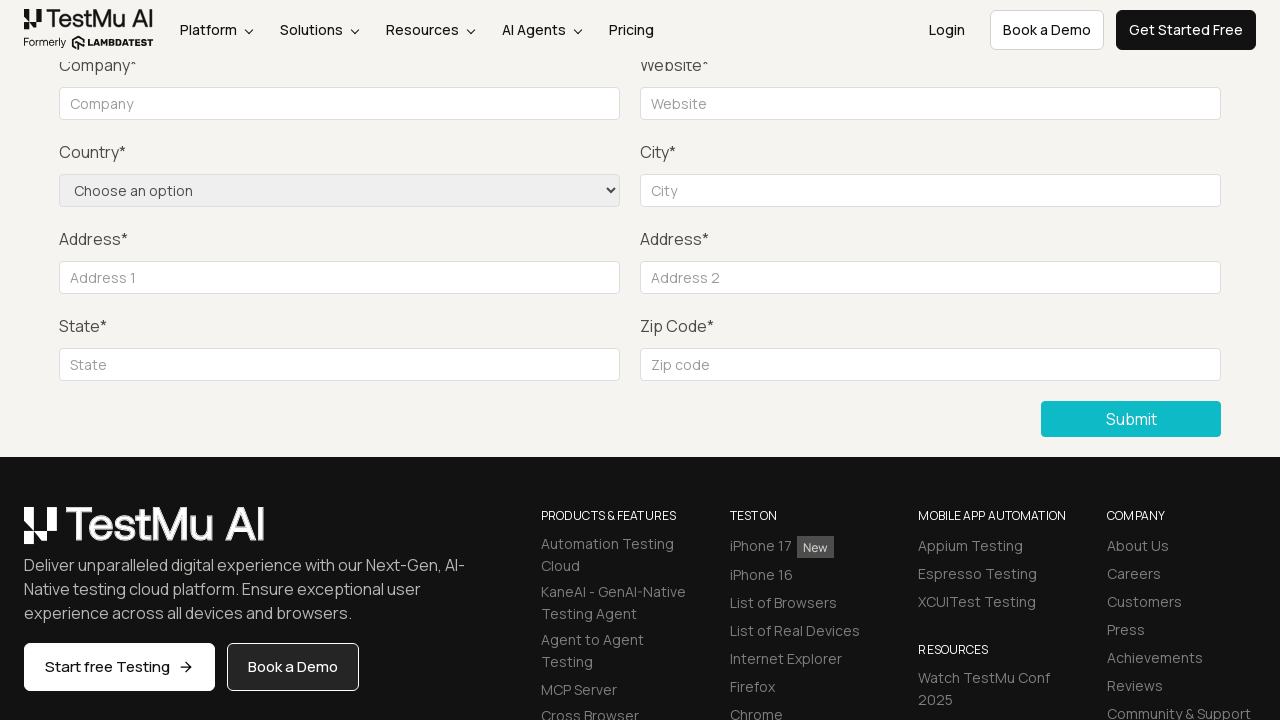

Filled Password field with 'SecurePass123' on internal:role=textbox[name="Password"i]
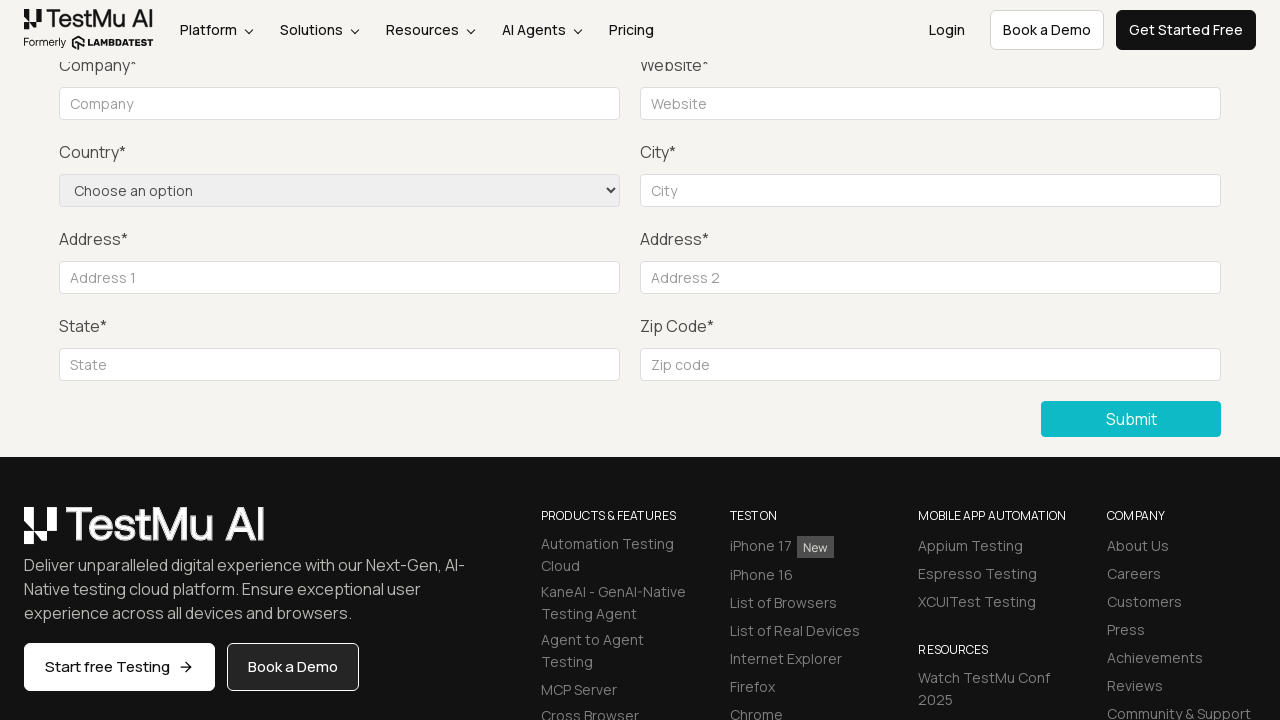

Filled Company field with 'Tech Solutions Inc' on internal:role=textbox[name="Company"i]
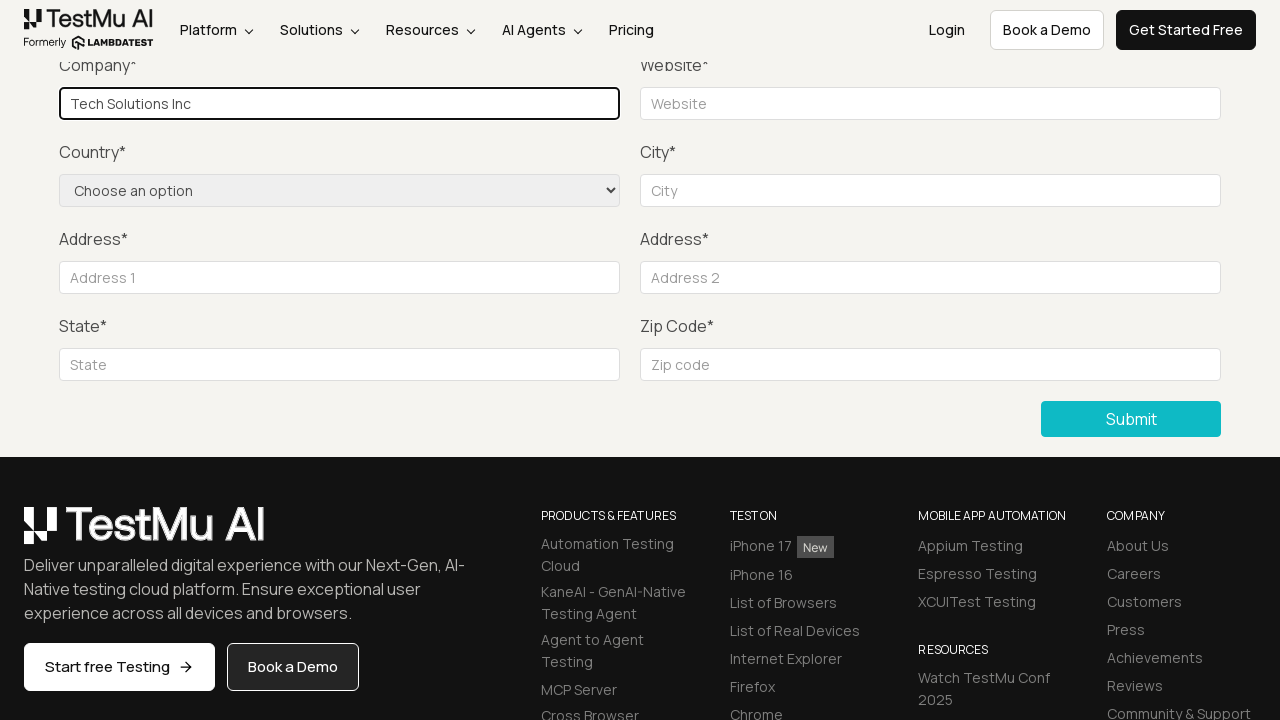

Filled Website field with 'techsolutions.com' on internal:role=textbox[name="Website"i]
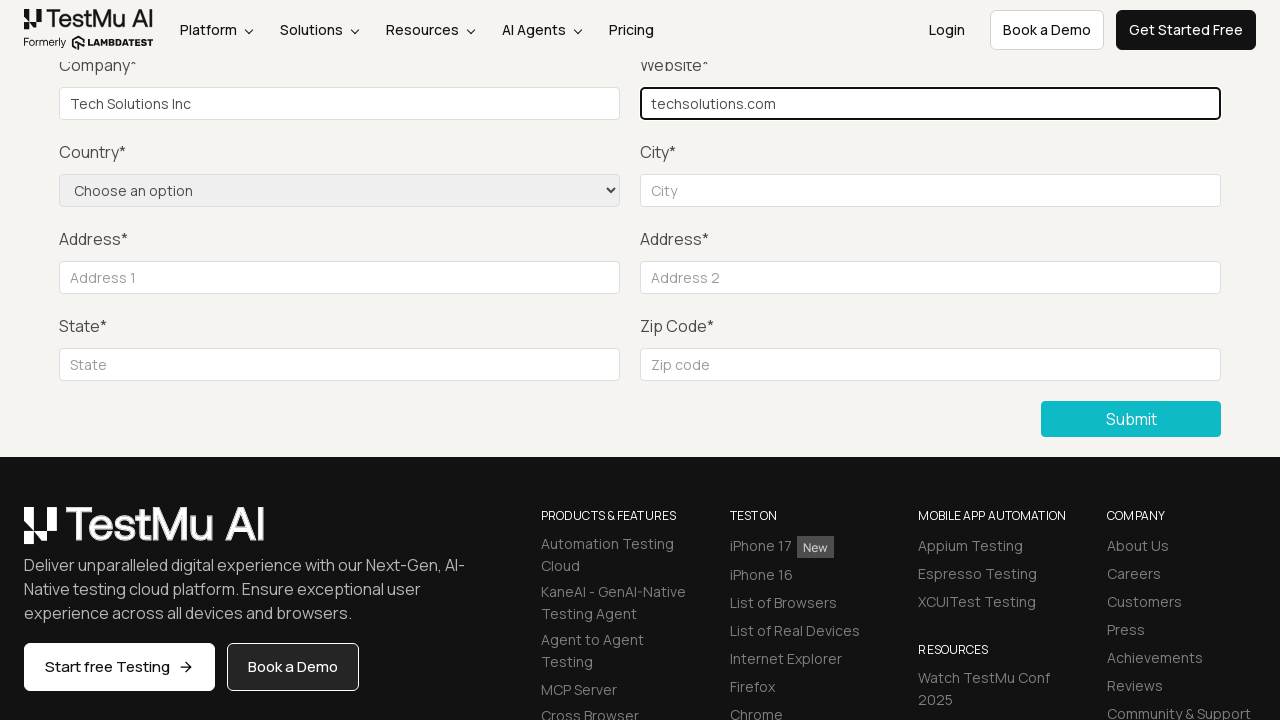

Selected 'United States' from country dropdown on internal:role=combobox
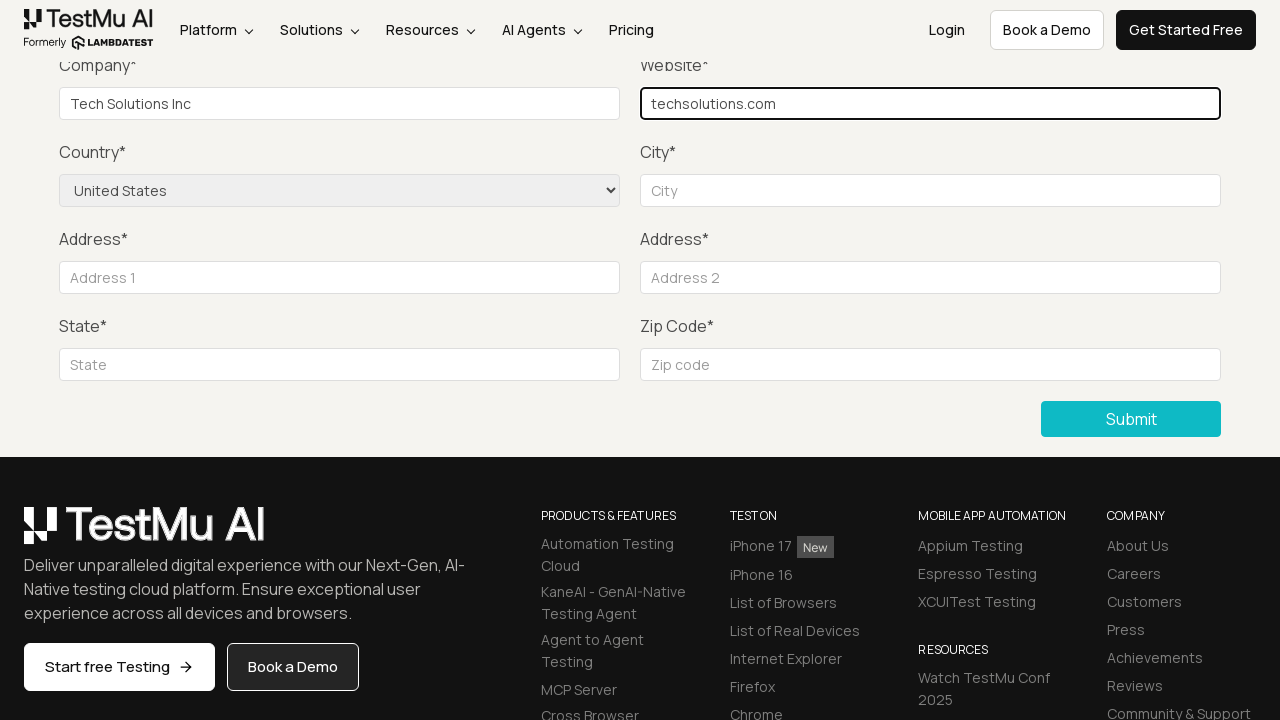

Filled City field with 'New York' on internal:role=textbox[name="City"s]
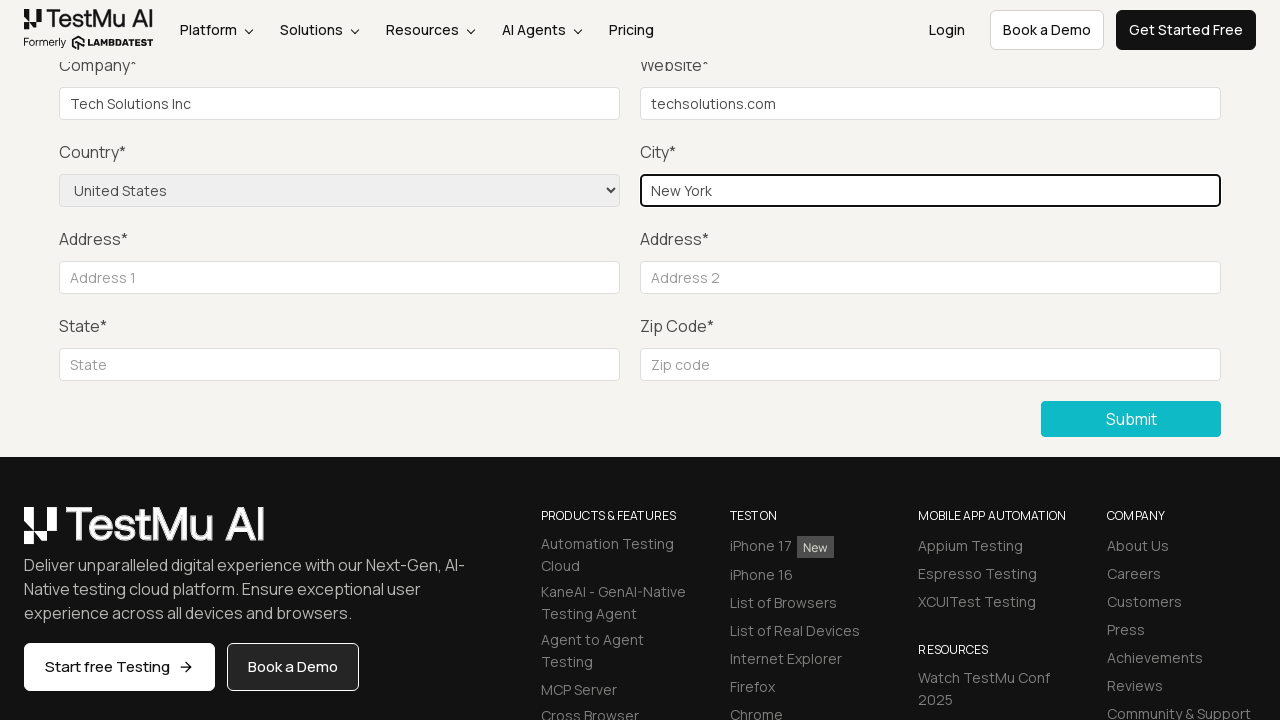

Filled Address 1 field with '123 Main Street' on internal:role=textbox[name="Address 1"i]
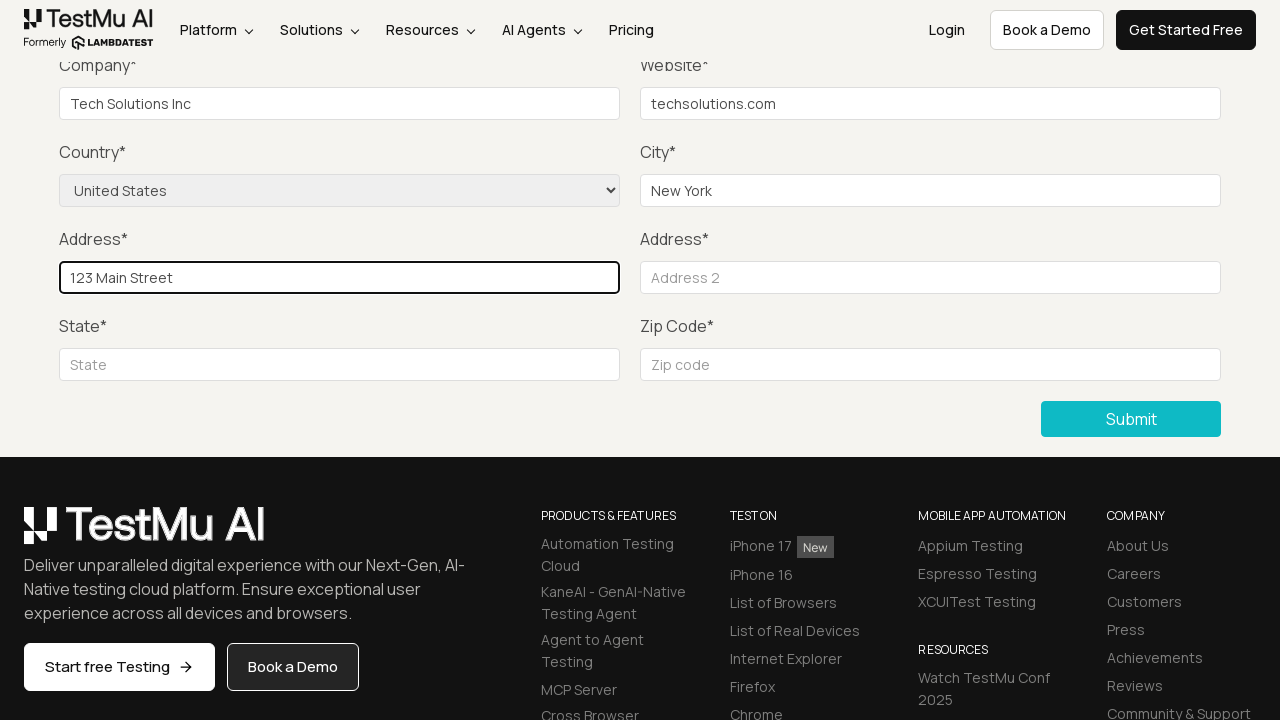

Filled Address 2 field with 'Suite 456' on internal:role=textbox[name="Address 2"i]
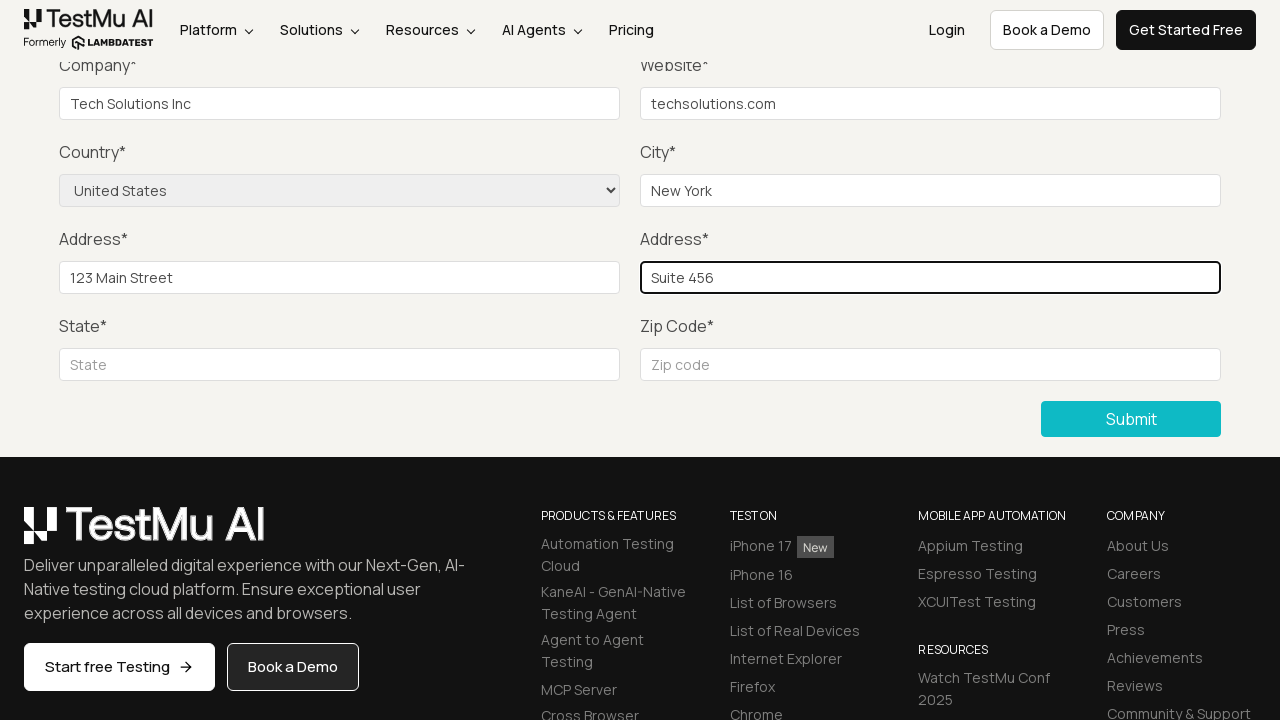

Filled City/State field with 'New York State' on internal:role=textbox[name="City* State*"i]
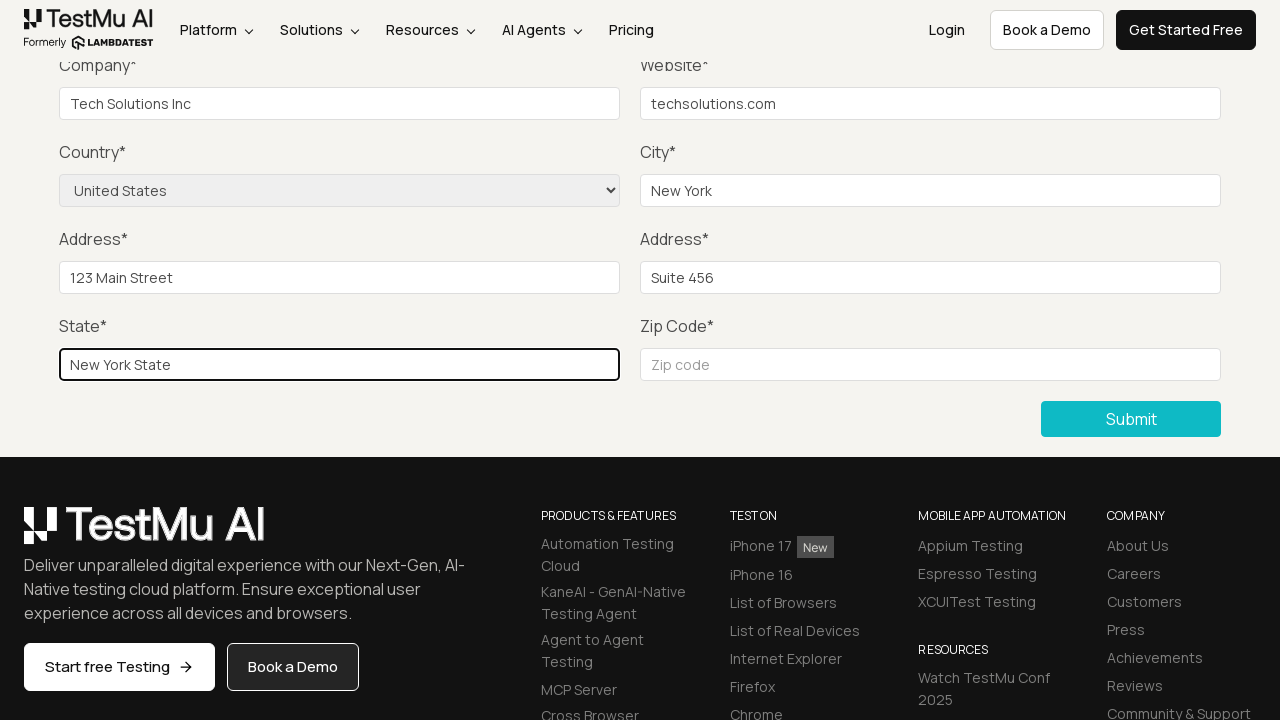

Filled Zip Code field with '10001' on internal:role=textbox[name="Zip Code"i]
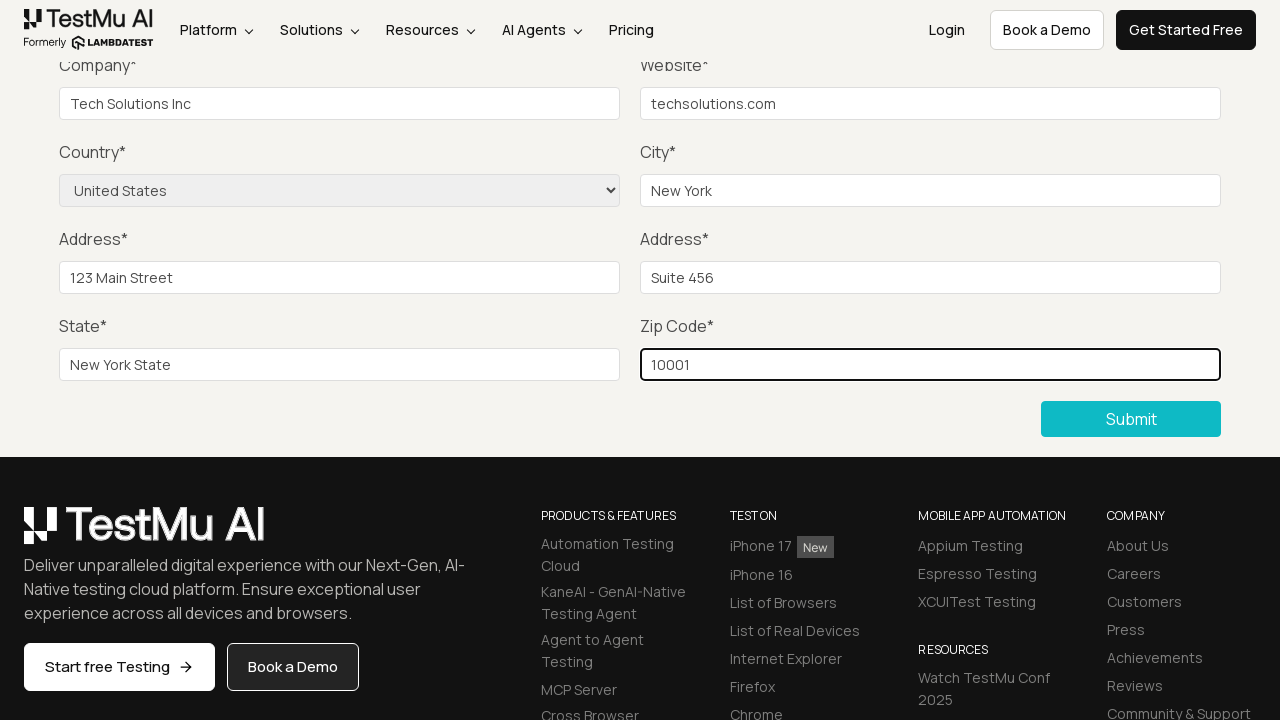

Clicked Submit button to submit the completed form at (1131, 419) on internal:role=button[name="Submit"i]
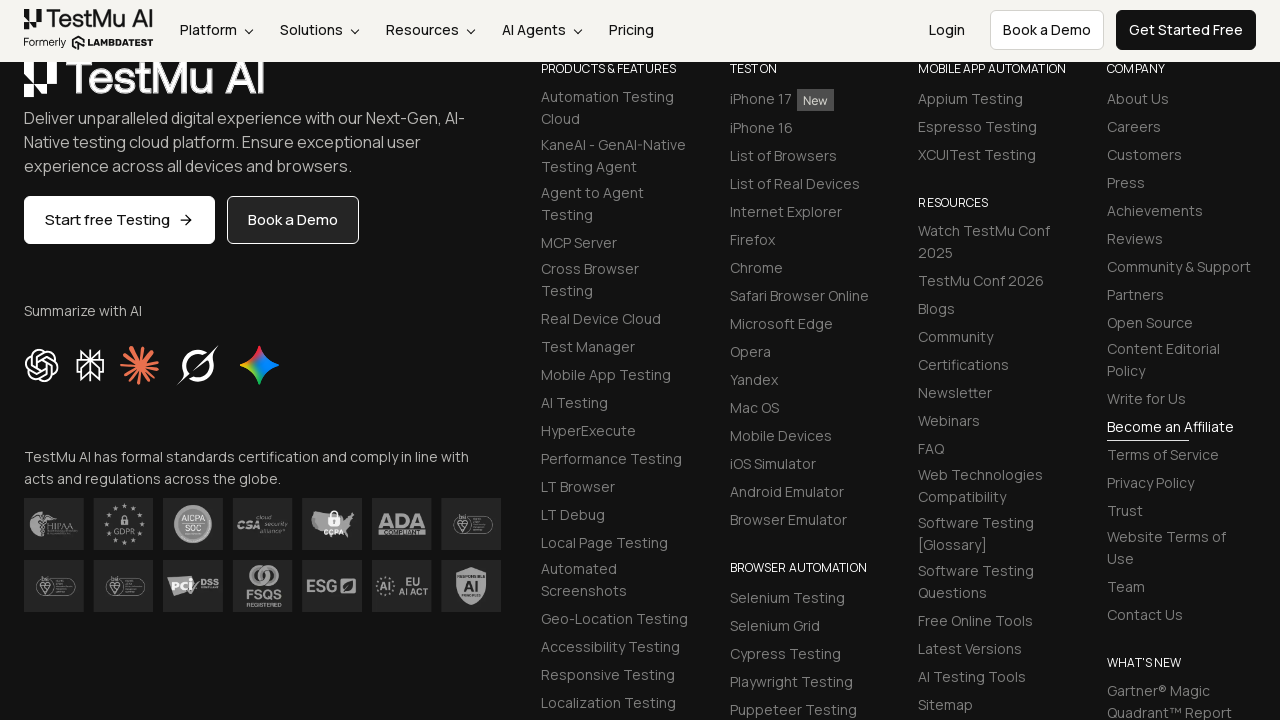

Verified success message 'Thanks for contacting us, we will get back to you shortly.' is visible
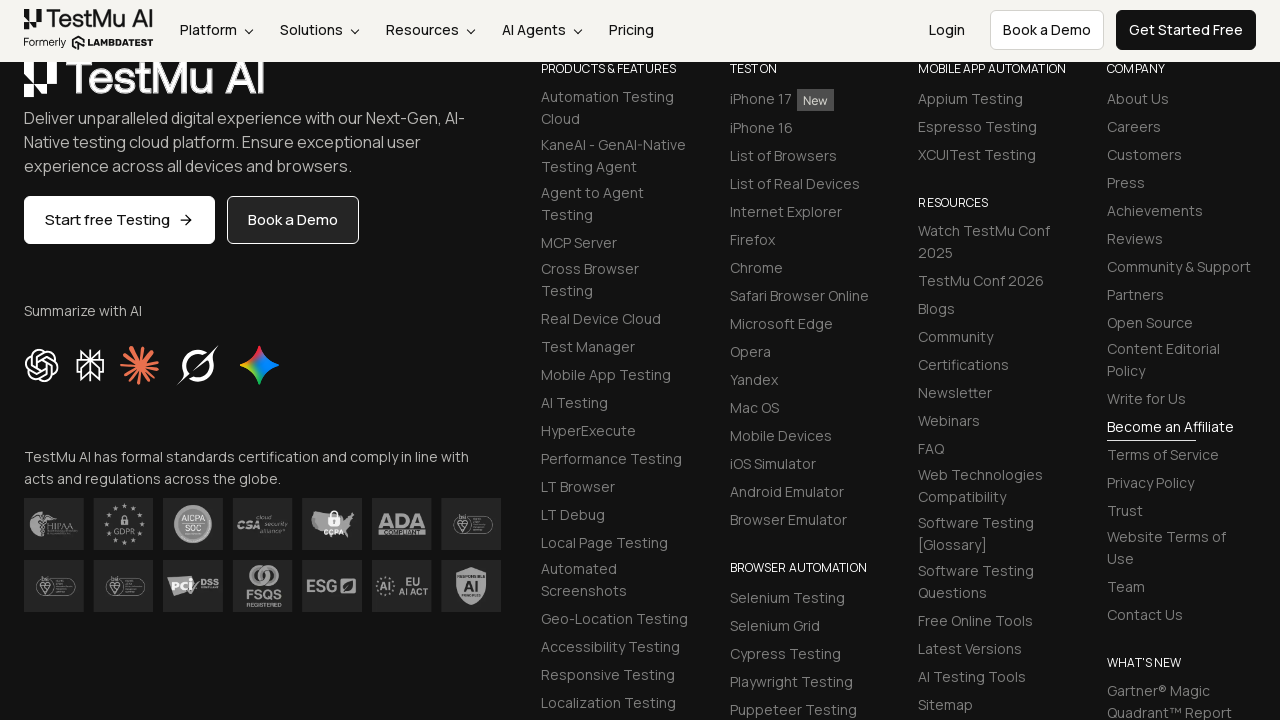

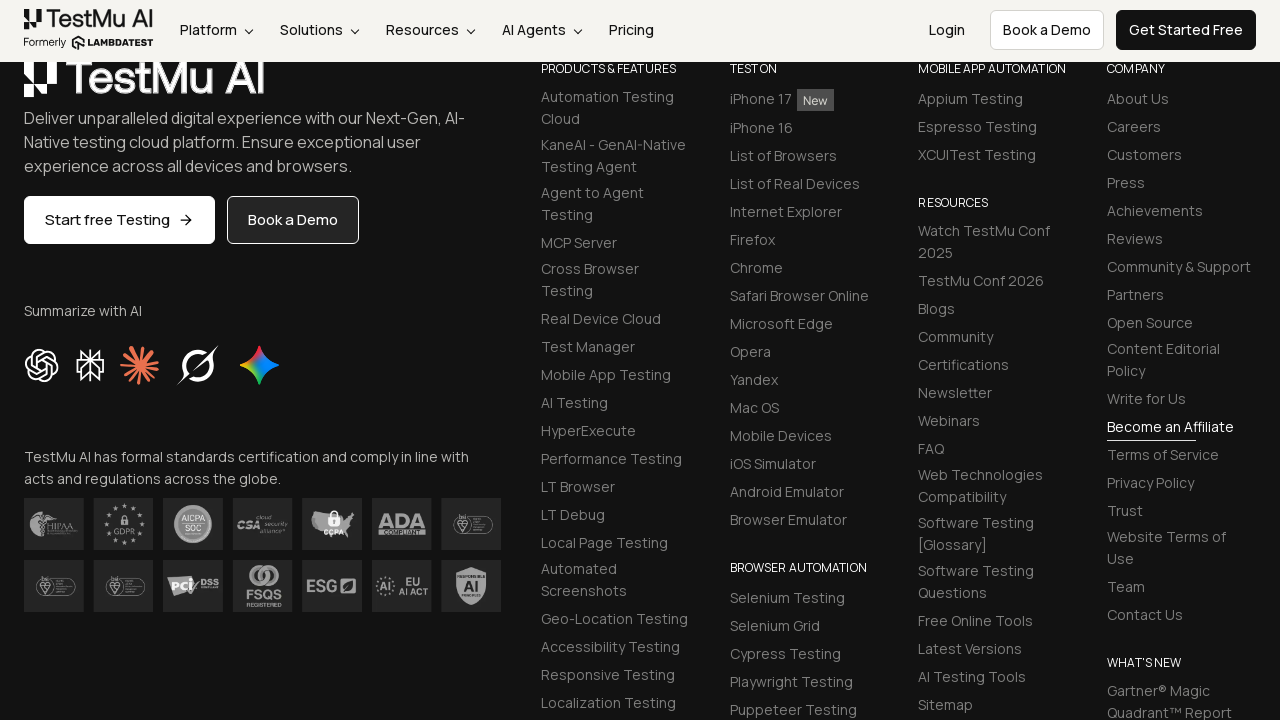